Navigates to GeeksforGeeks website and locates the "Courses" link element to verify its presence on the page

Starting URL: https://www.geeksforgeeks.org/

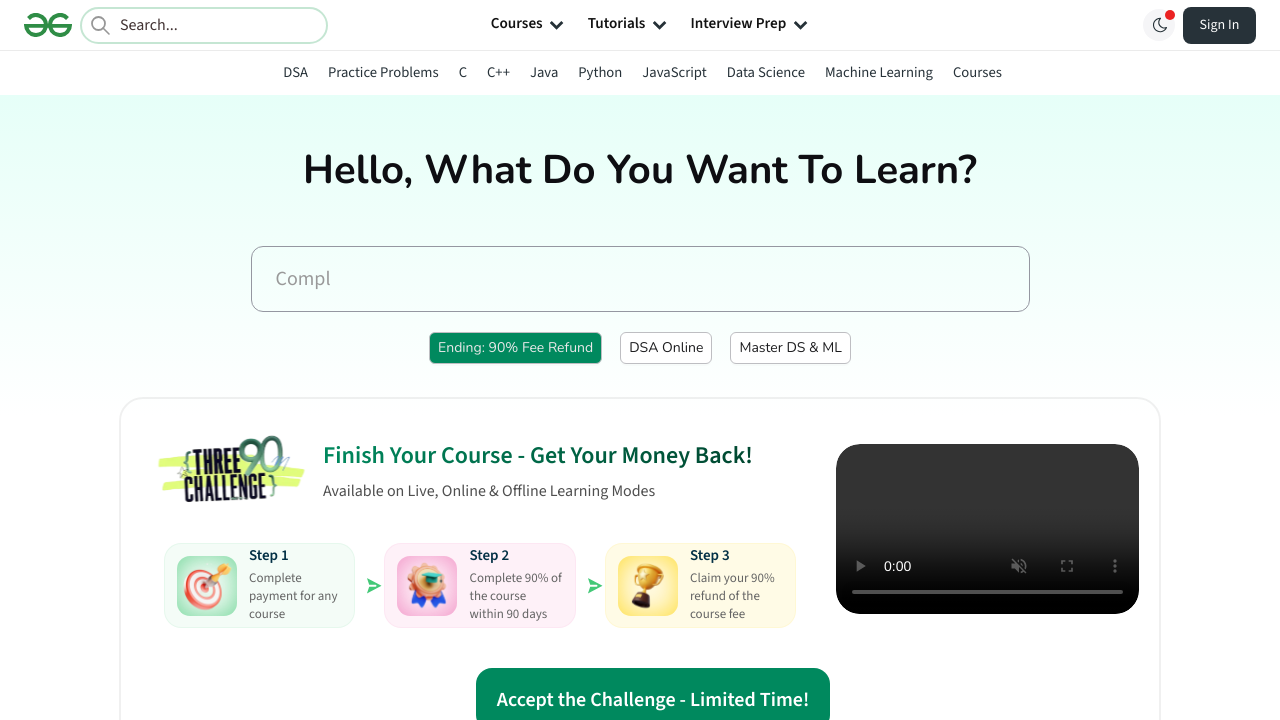

Waited for 'Courses' link selector to be available on the page
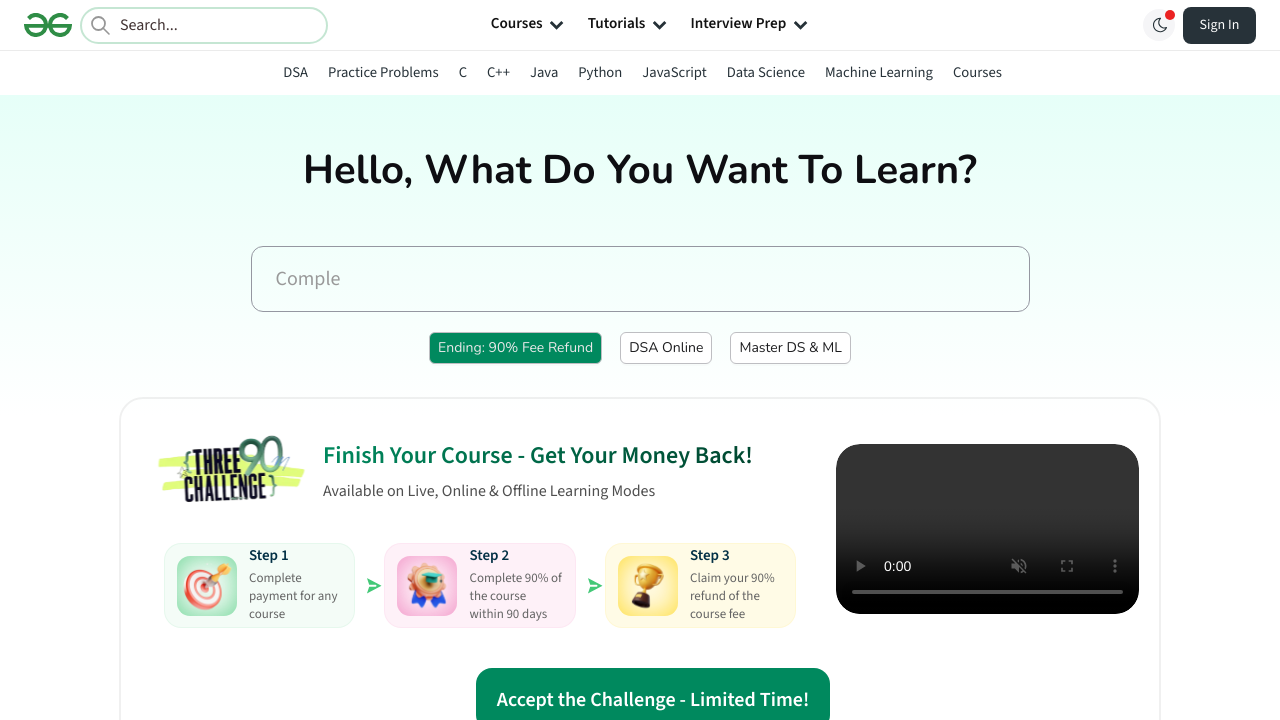

Located the 'Courses' link element on GeeksforGeeks website
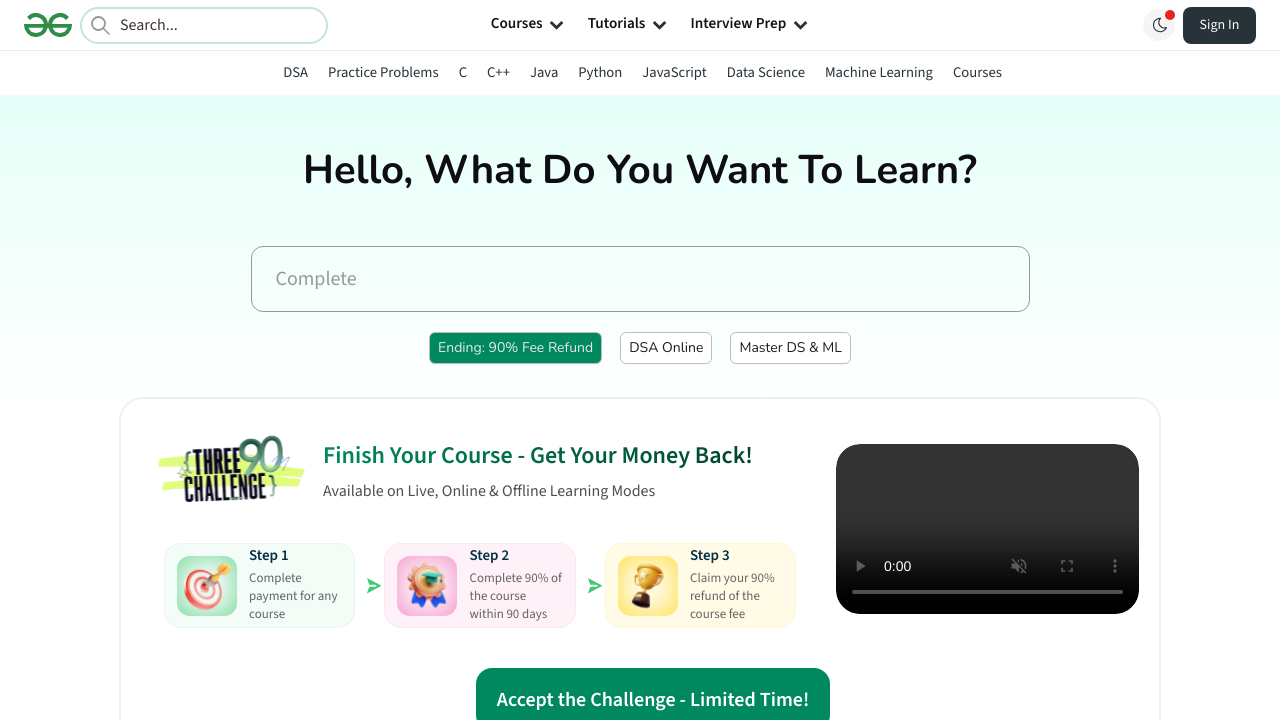

Verified that the 'Courses' link is visible on the page
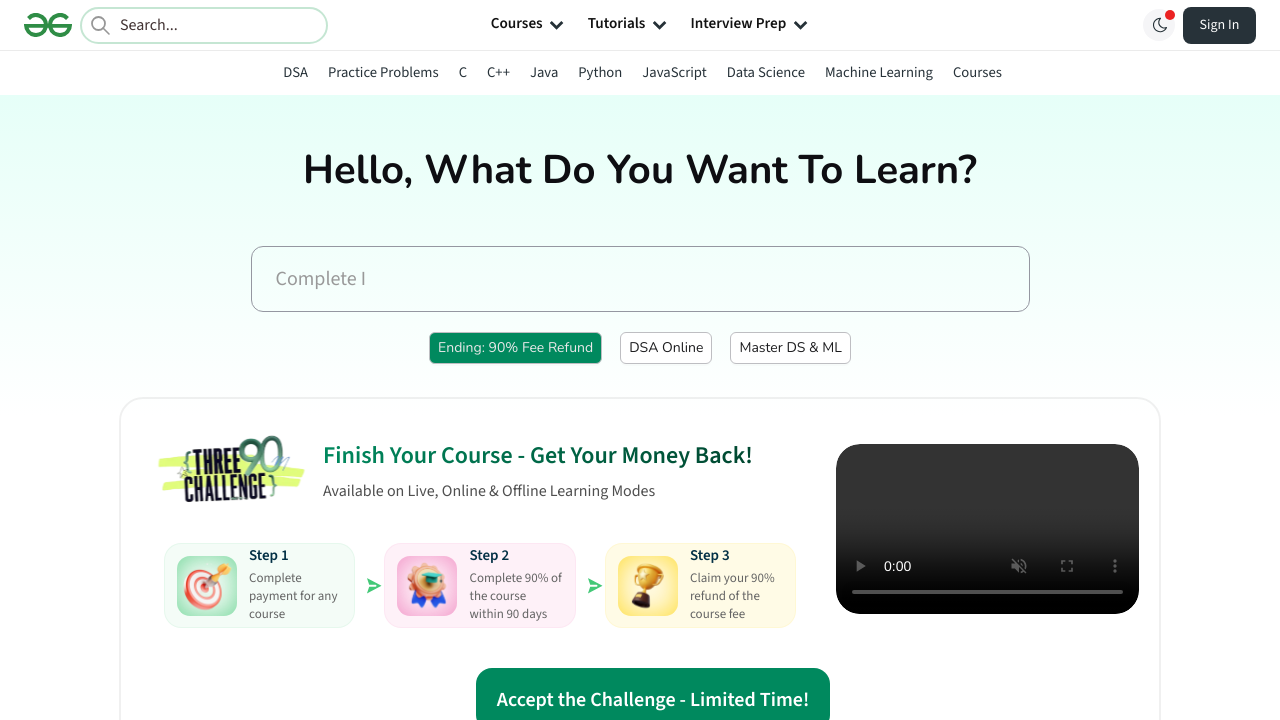

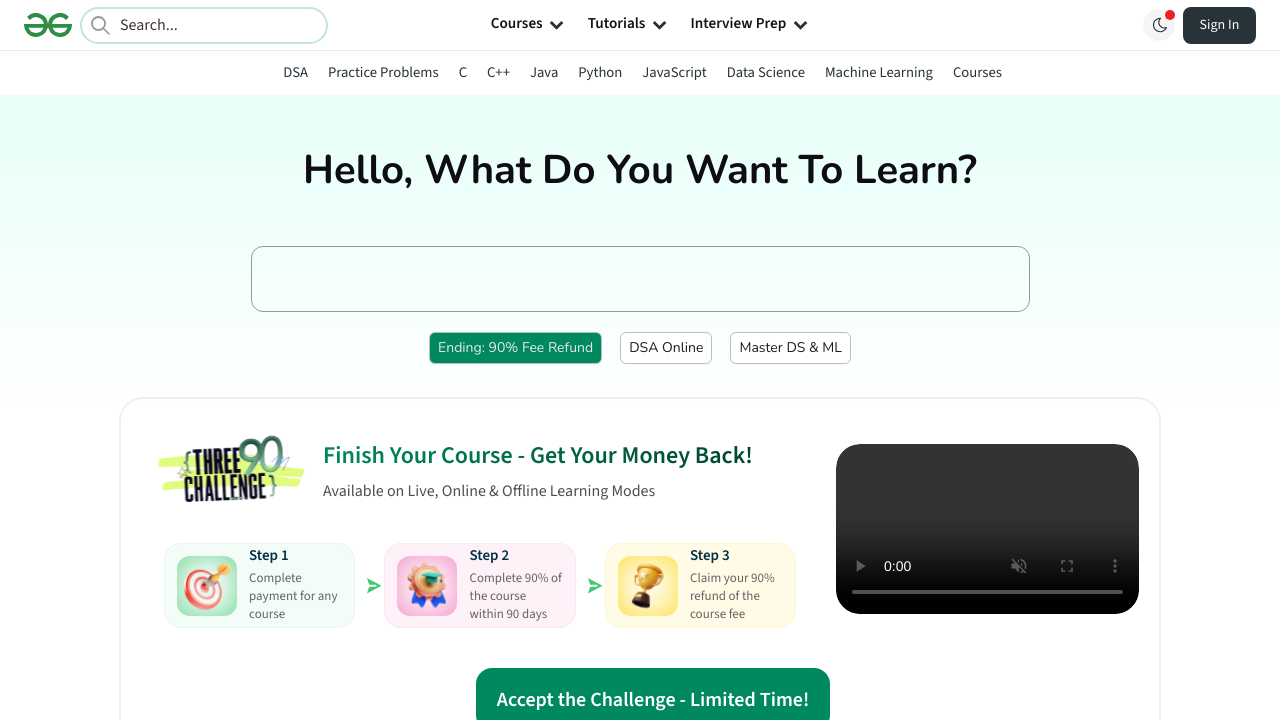